Tests GitHub's Enterprise page navigation by hovering over Solutions menu, clicking on Enterprise link, and verifying the hero section heading text

Starting URL: https://github.com/

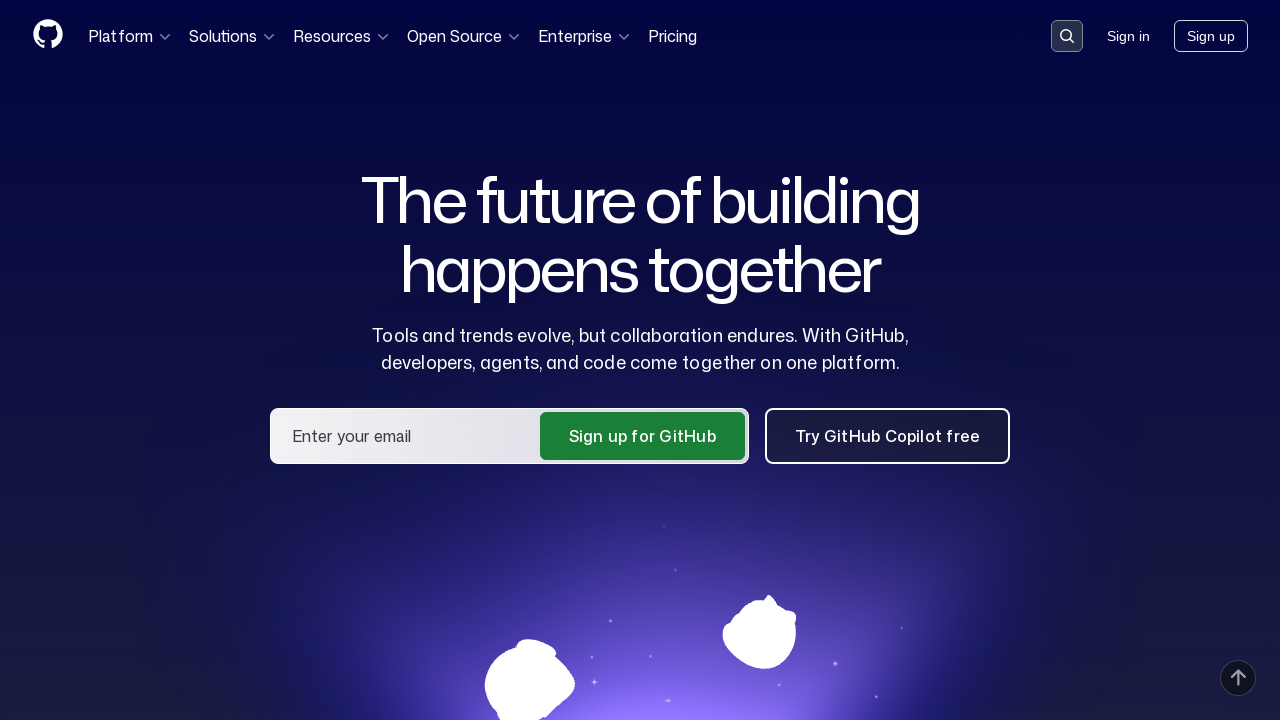

Hovered over Solutions menu button in navigation at (233, 36) on nav button:has-text('Solutions')
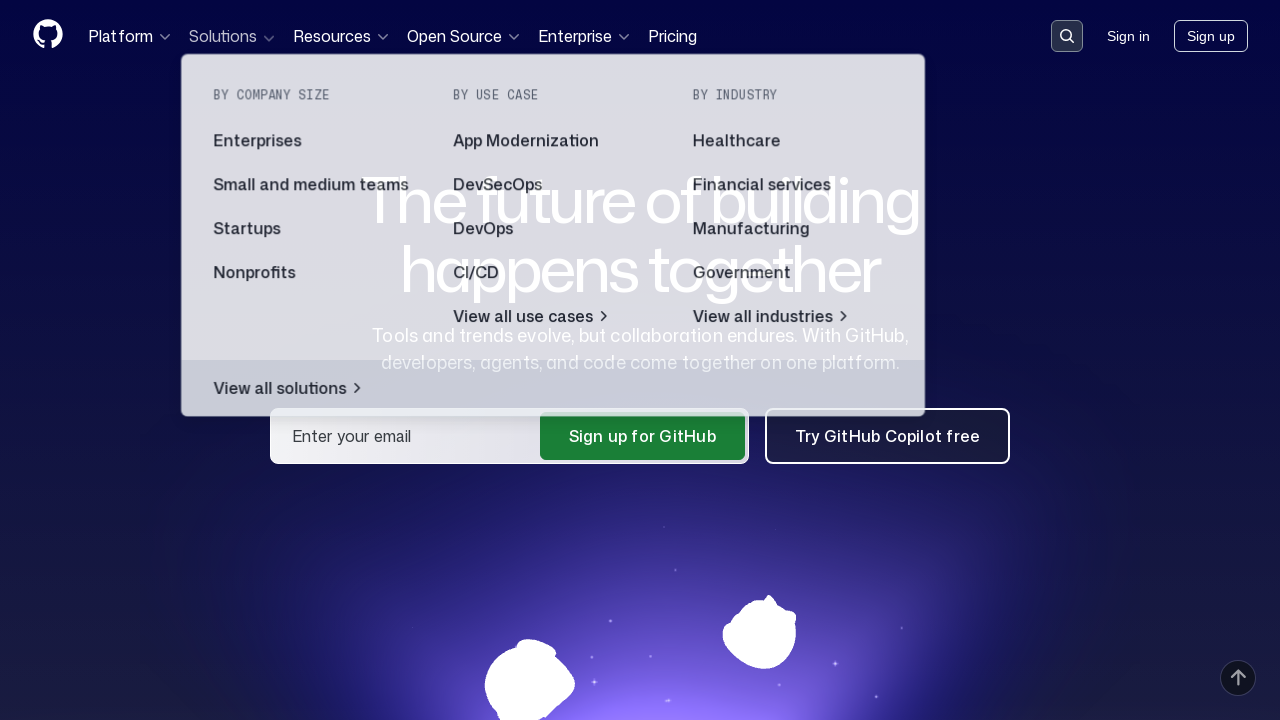

Clicked on Enterprise link at (488, 712) on a[href='/enterprise']
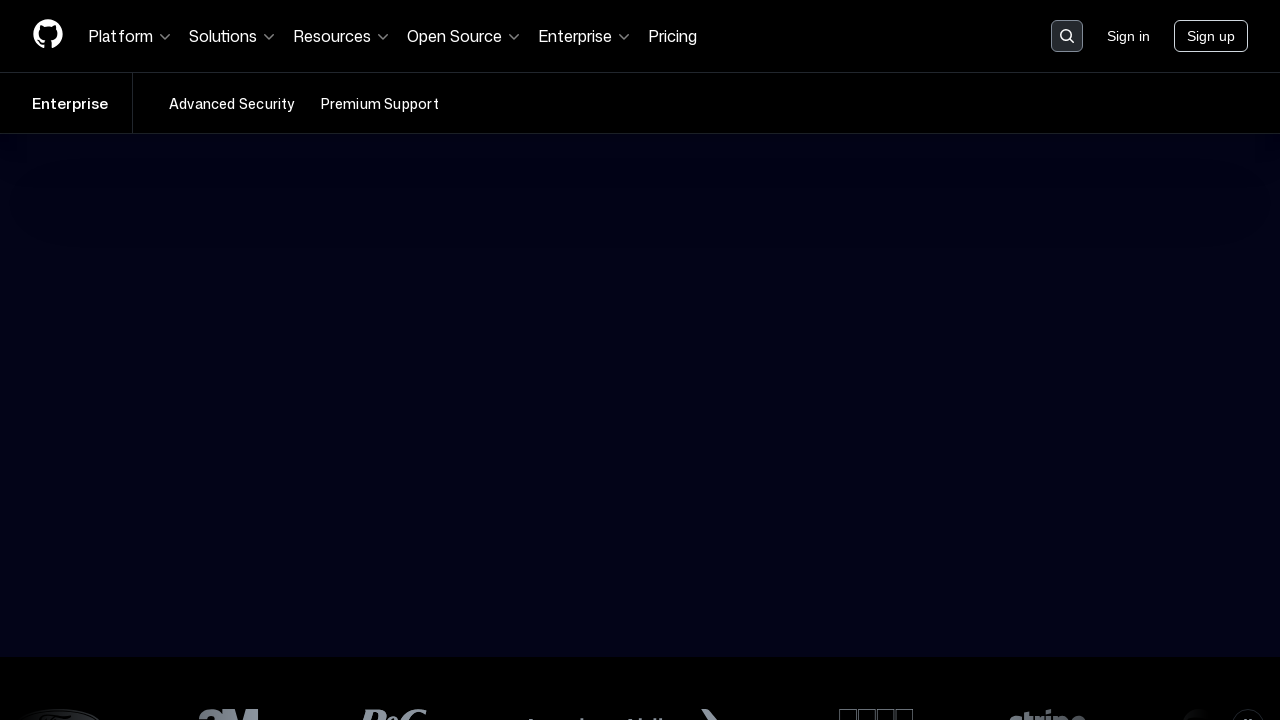

Hero section heading loaded
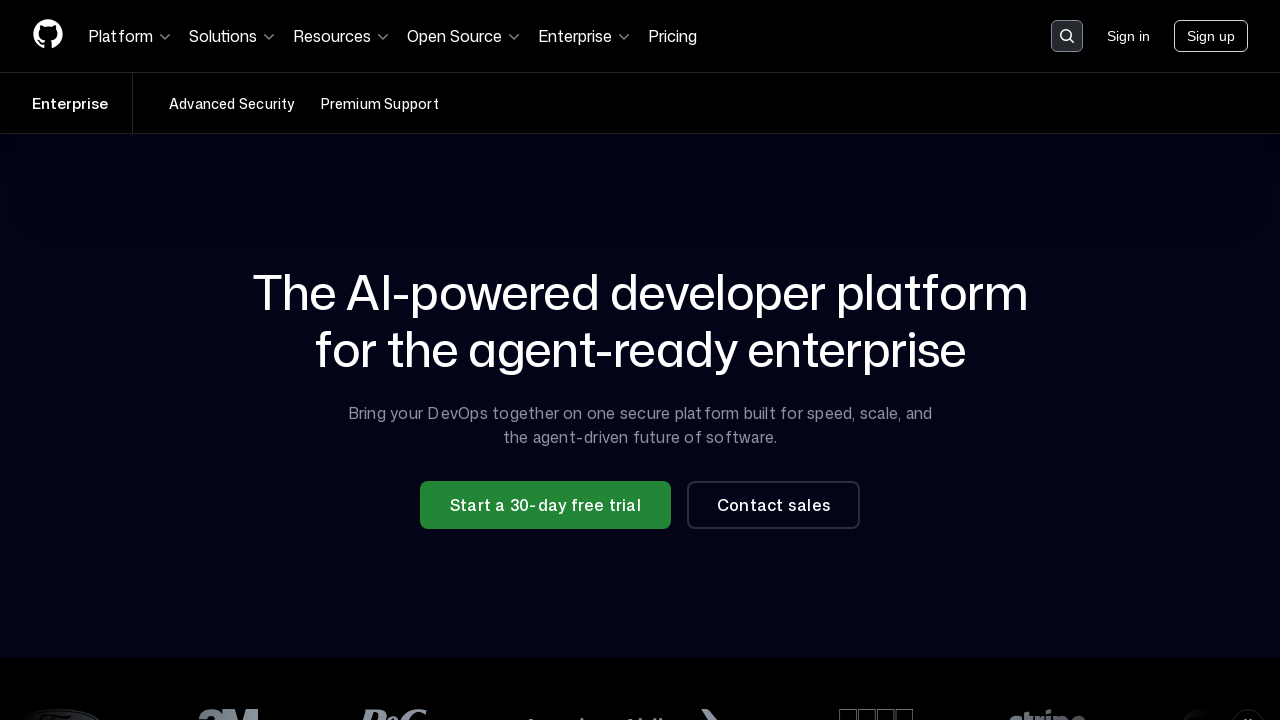

Located hero section heading element
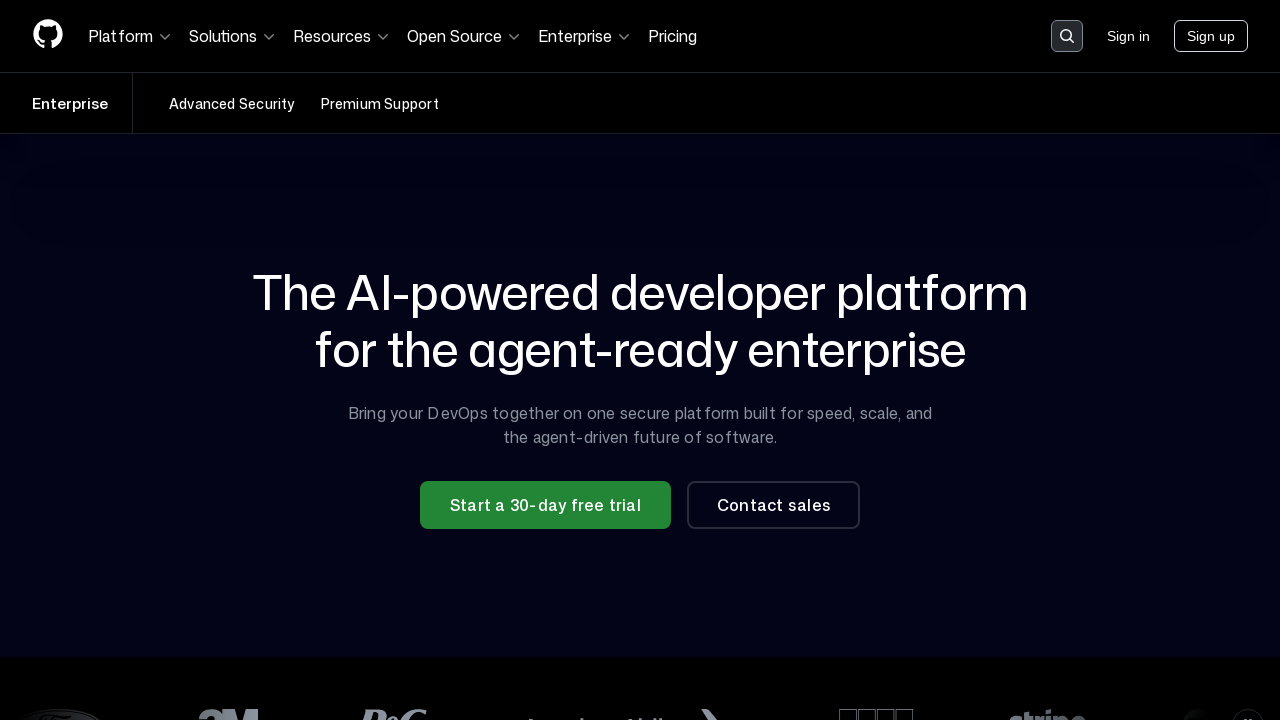

Verified hero section heading contains 'The AI-powered developer platform'
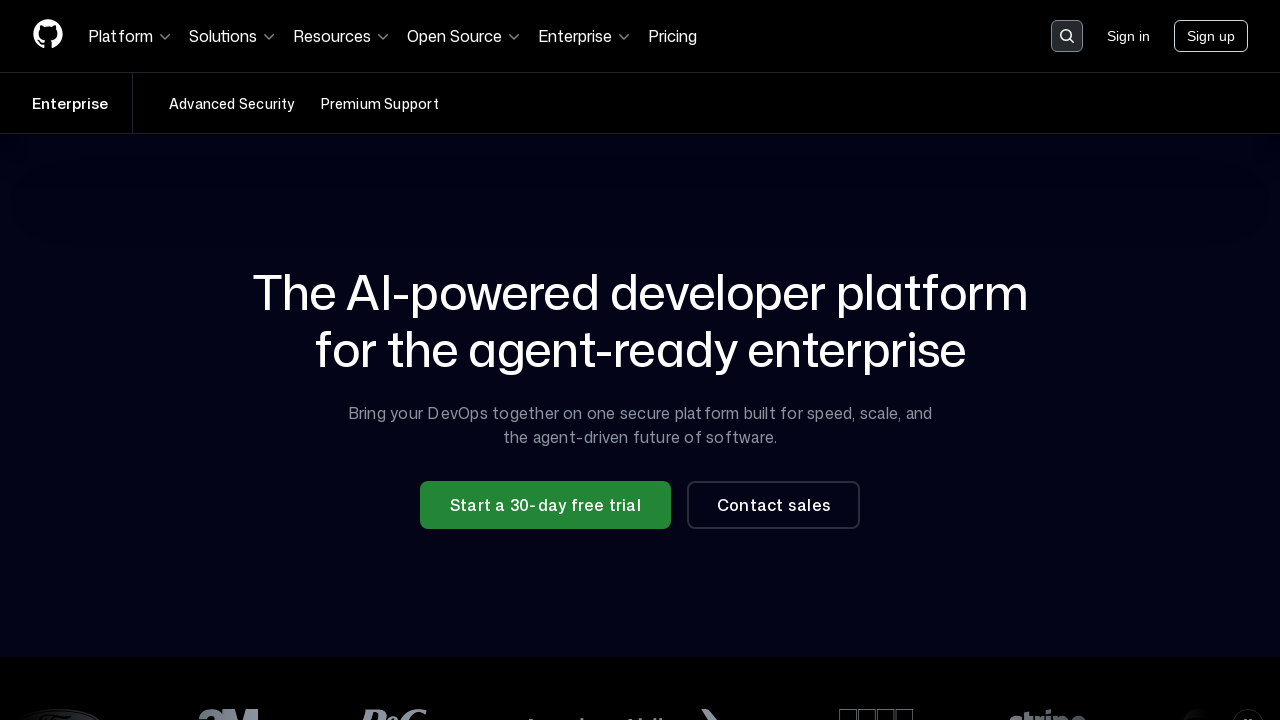

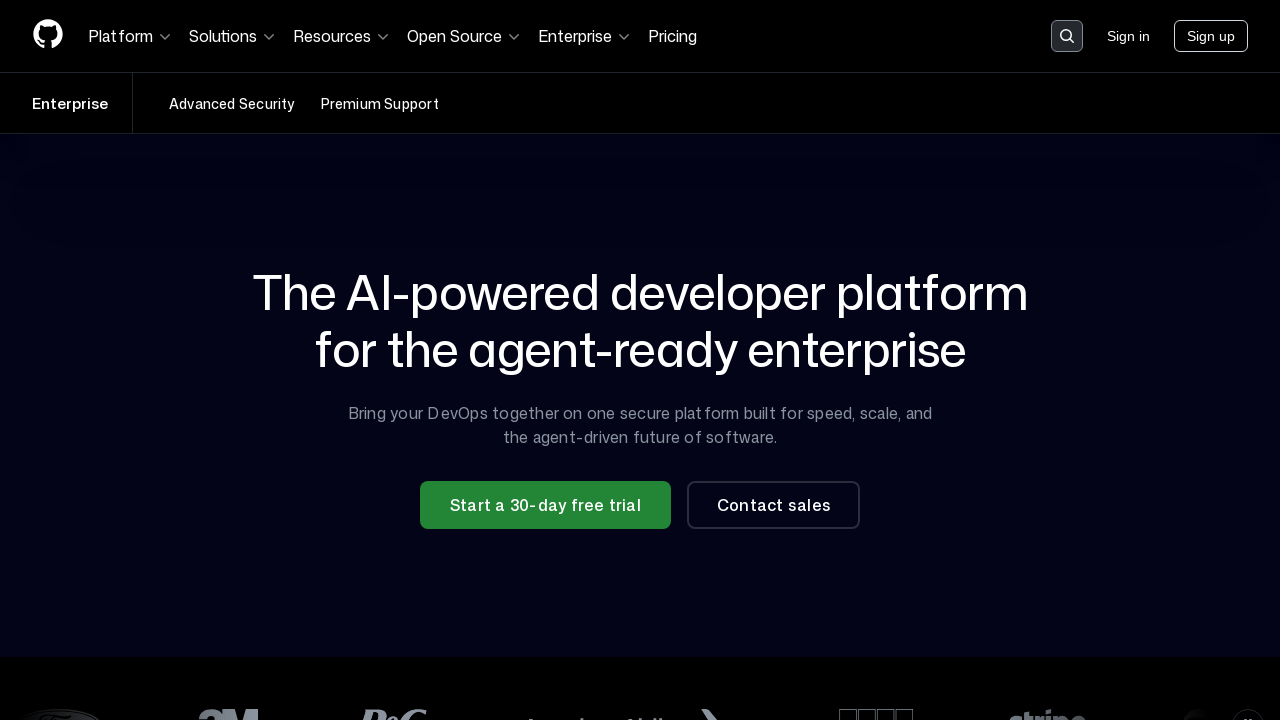